Tests scrolling to elements and filling form fields by scrolling to a name input field and entering a name, then filling a date field

Starting URL: https://formy-project.herokuapp.com/scroll

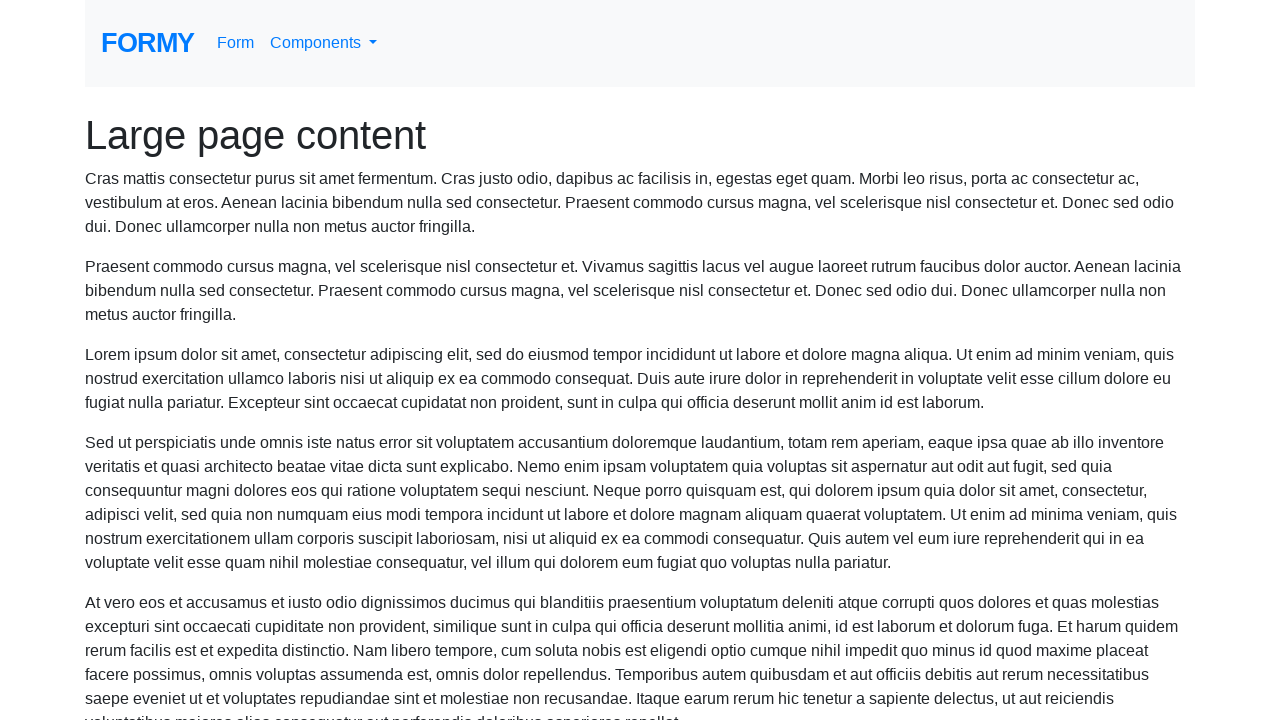

Scrolled to name input field
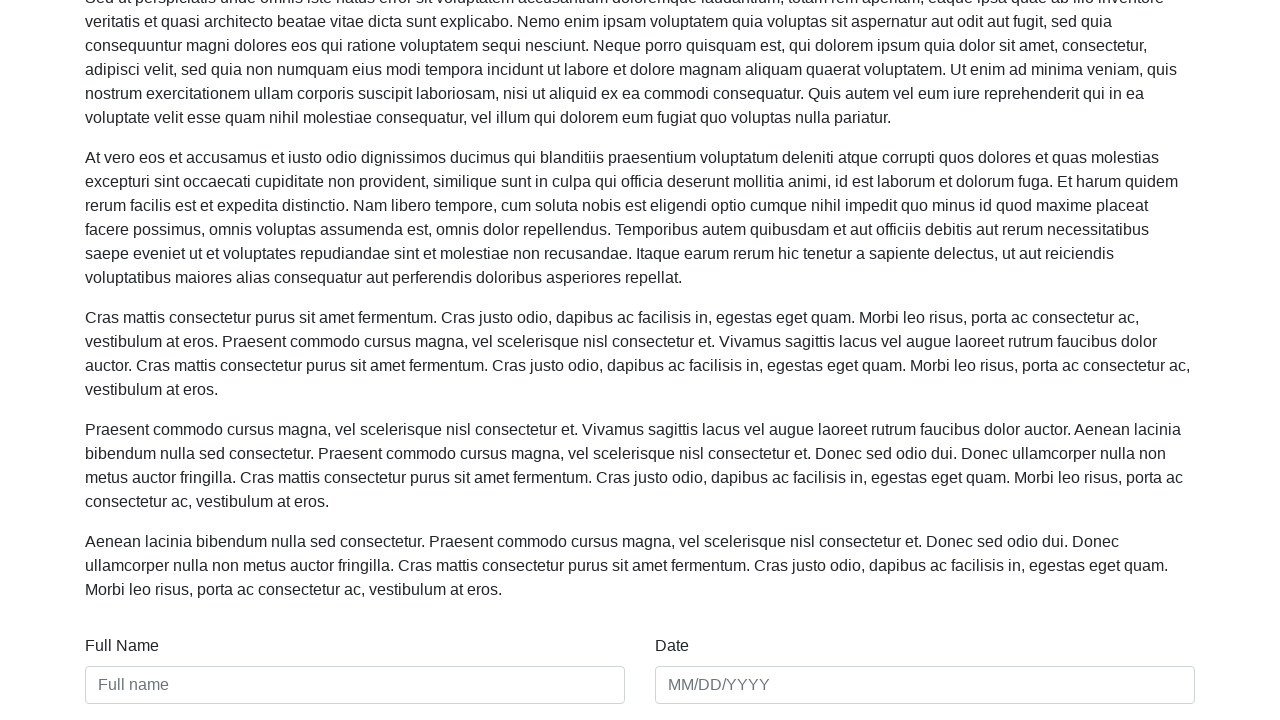

Filled name field with 'Meghan Lewis' on #name
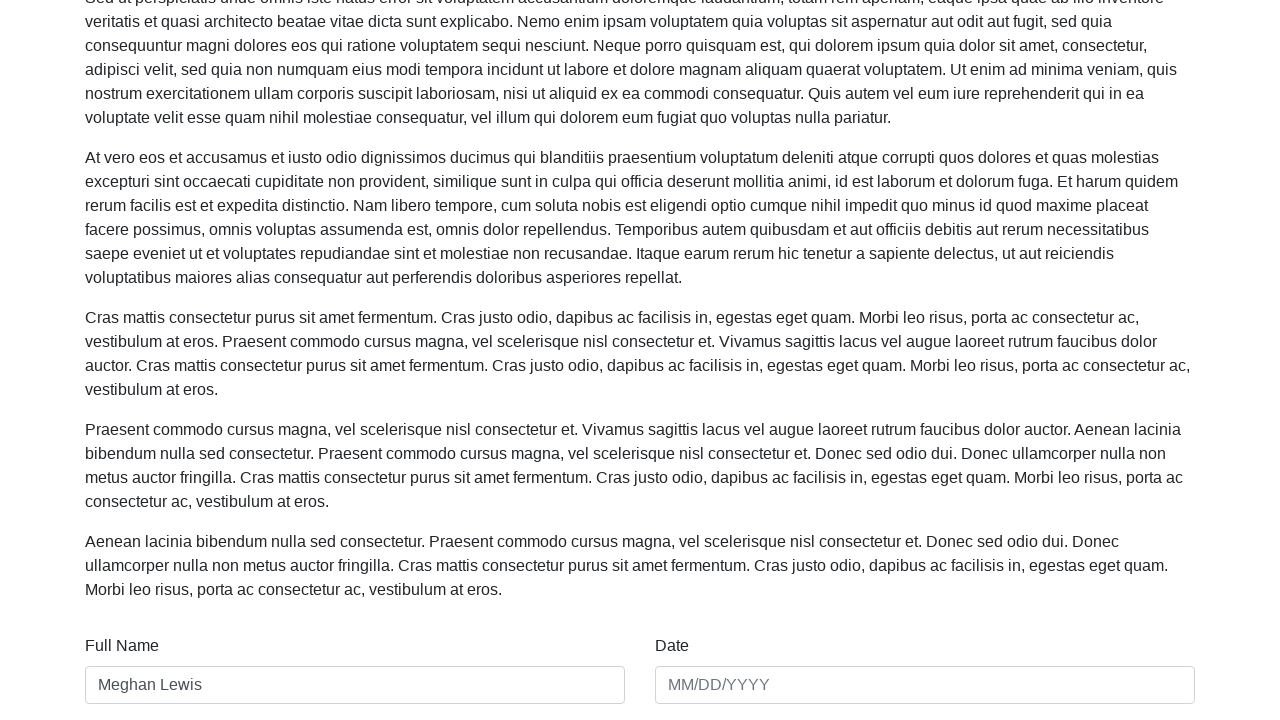

Filled date field with '01/01/2023' on #date
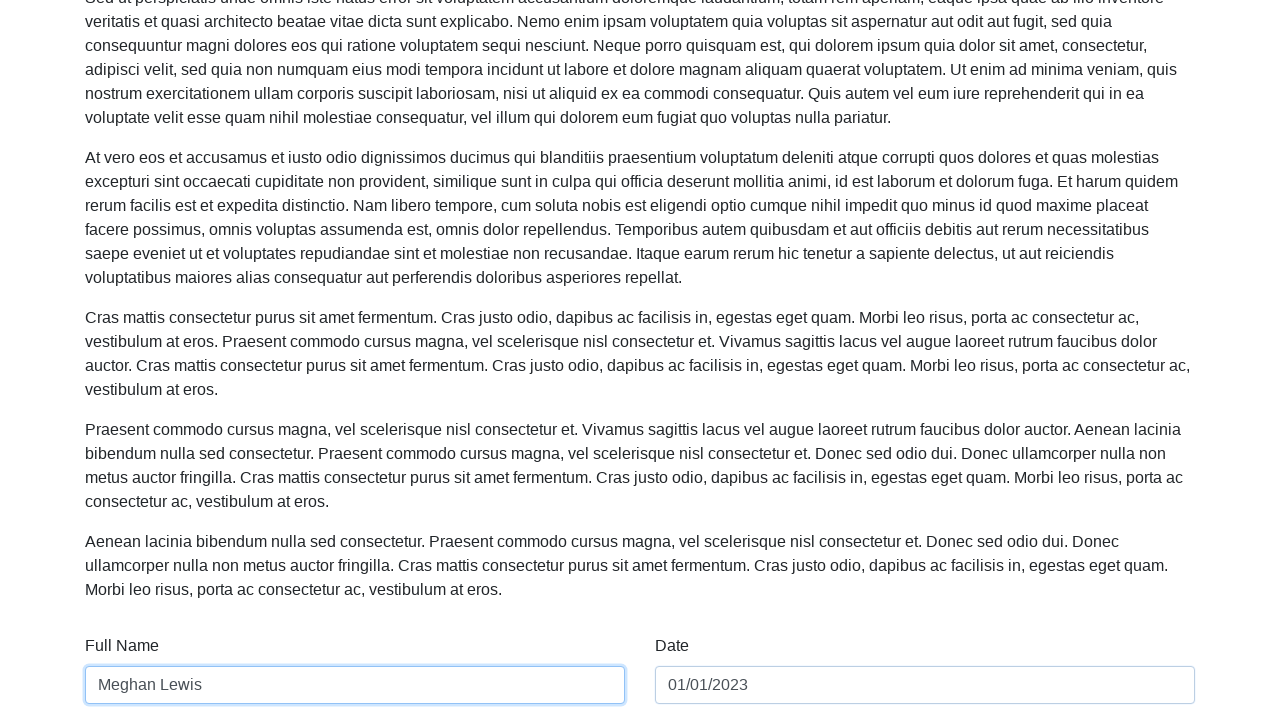

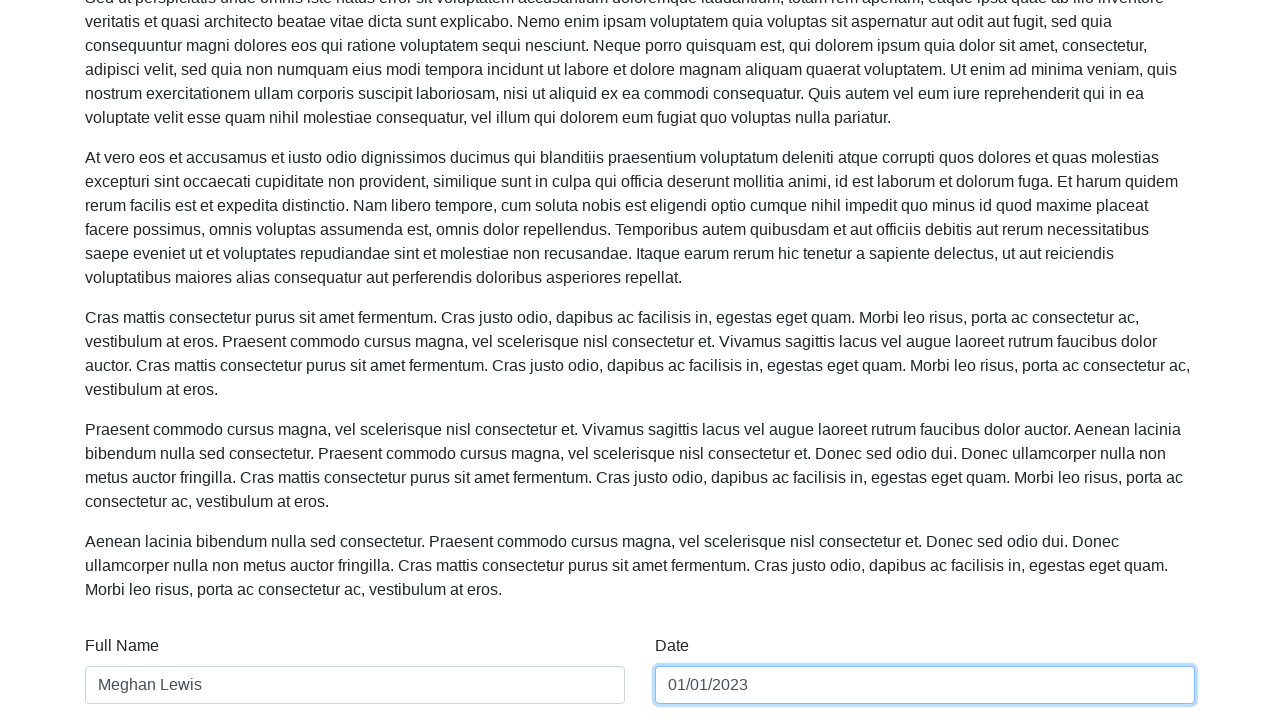